Performs mouse hover over menu items and right-click actions on the Lifehack website

Starting URL: https://www.lifehack.org/

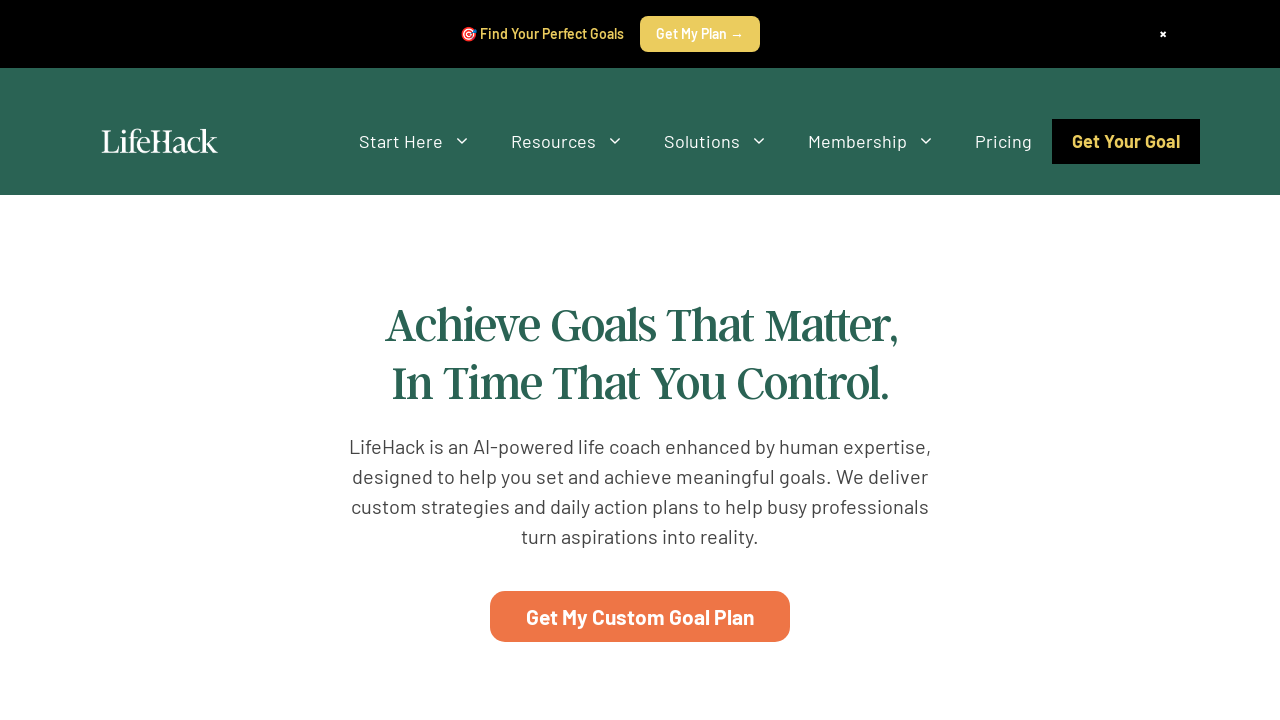

Hovered over 'Start Here' menu item at (415, 142) on a:text('Start Here')
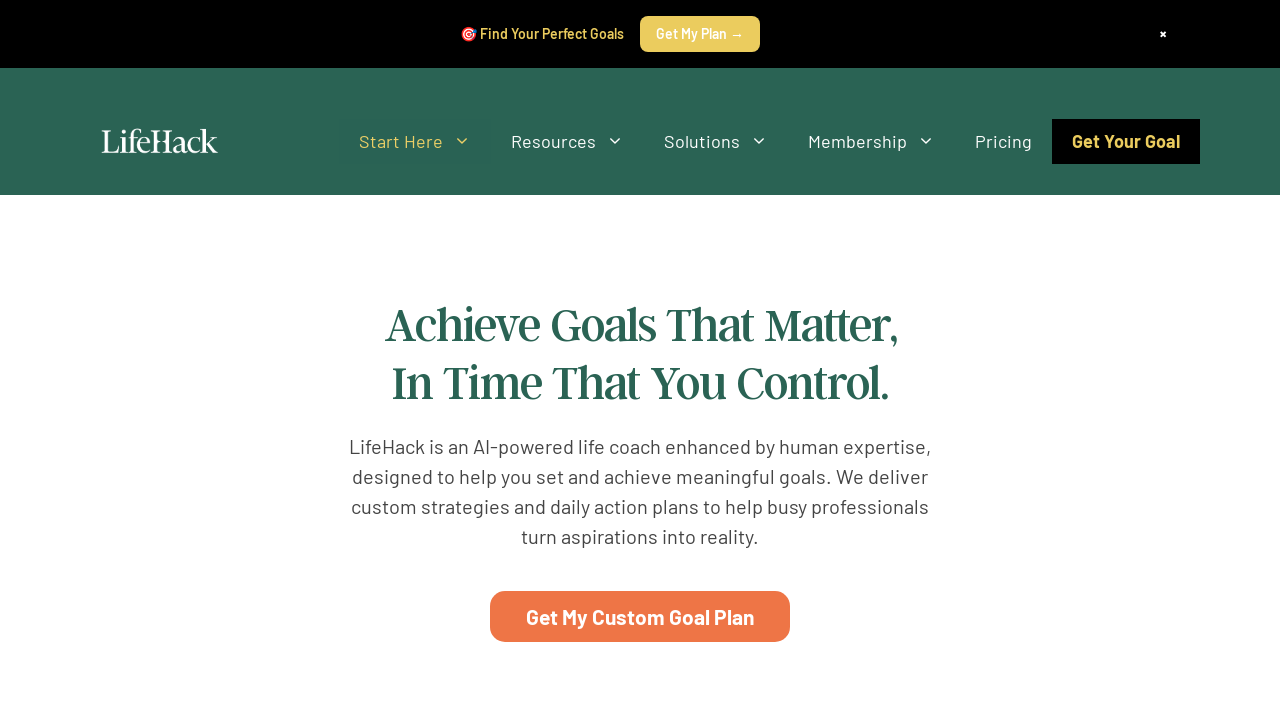

Right-clicked on 'The Time Flow System' link at (439, 242) on a:text('The Time Flow System')
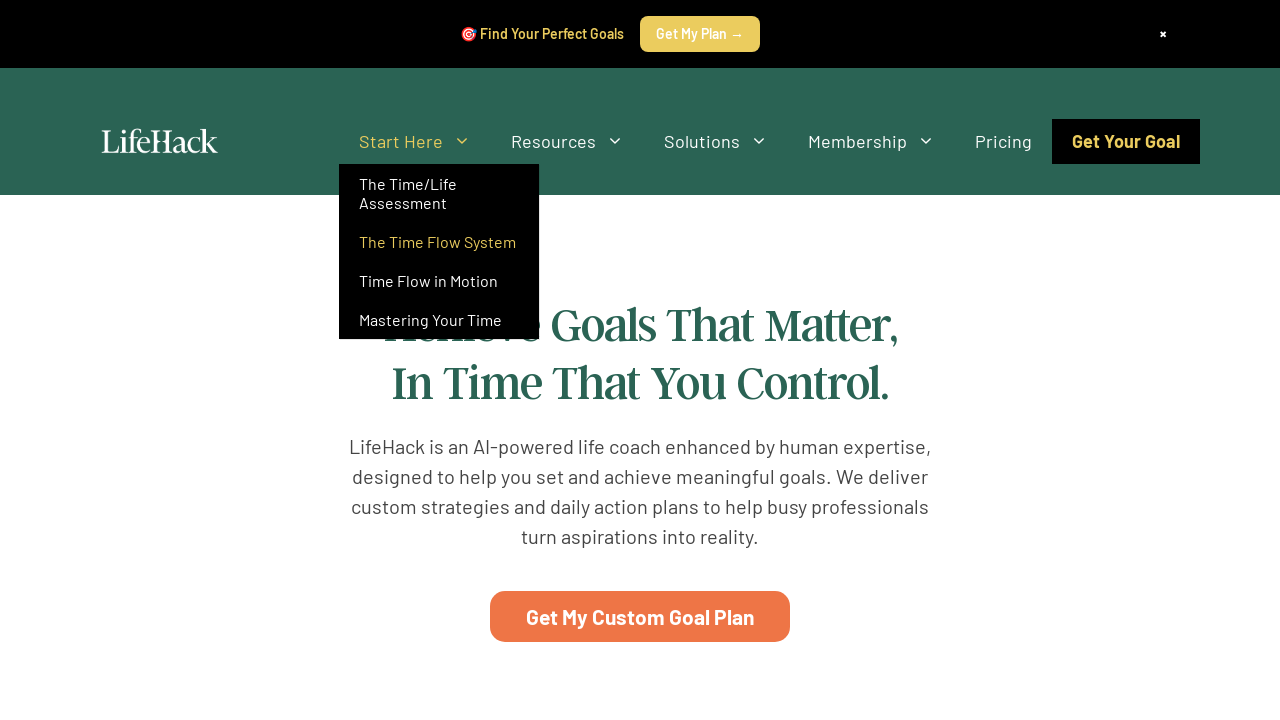

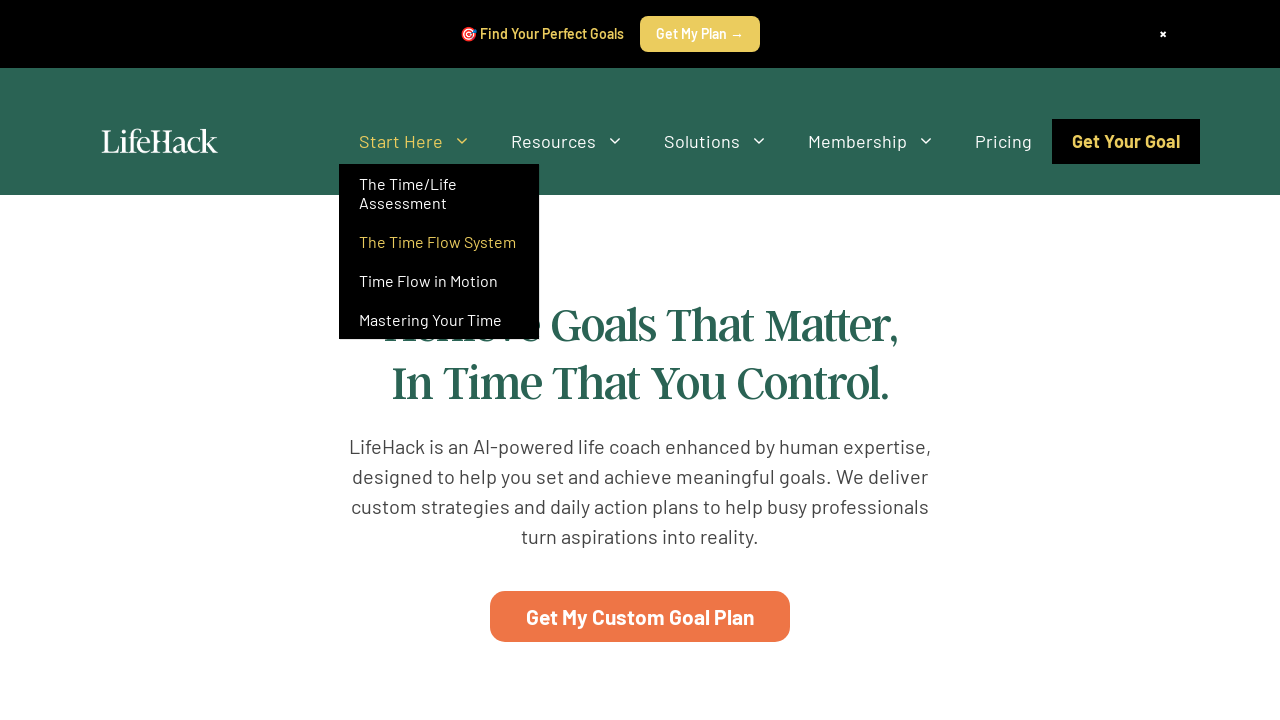